Tests clicking a button that triggers an alert and pressing Enter to dismiss it

Starting URL: https://www.automationtestinginsider.com/2019/08/textarea-textarea-element-defines-multi.html

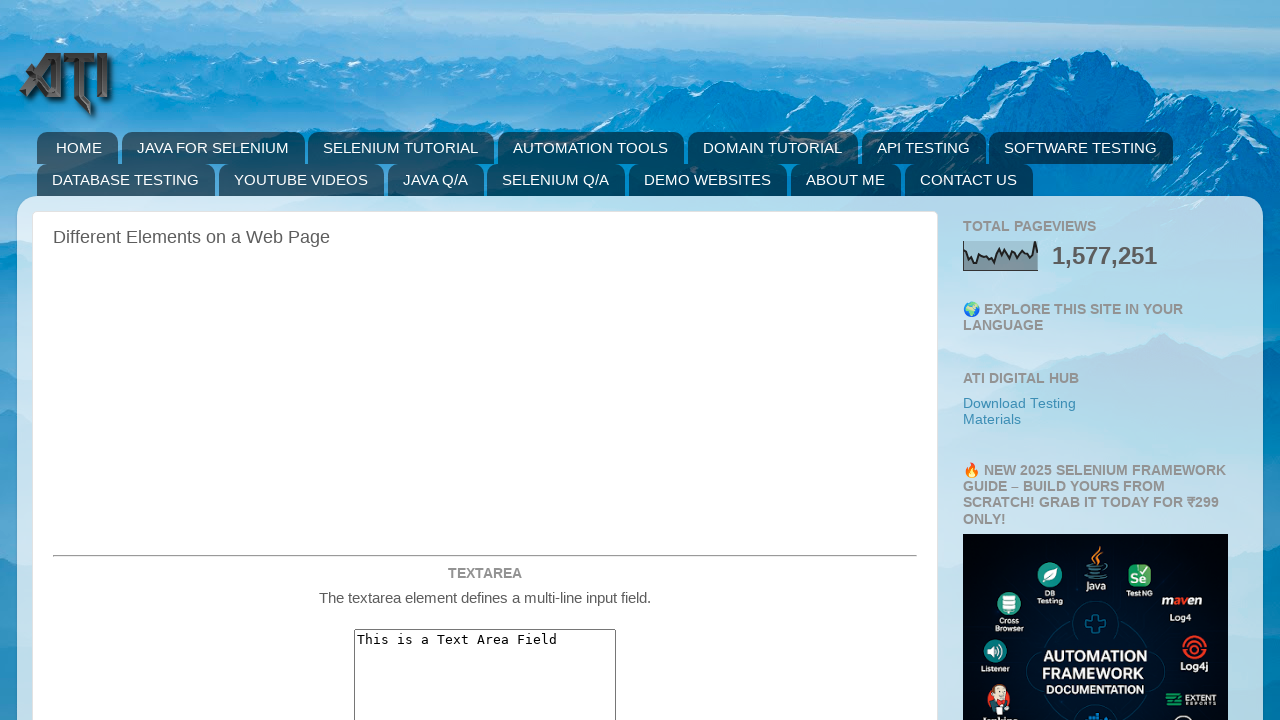

Navigated to textarea test page
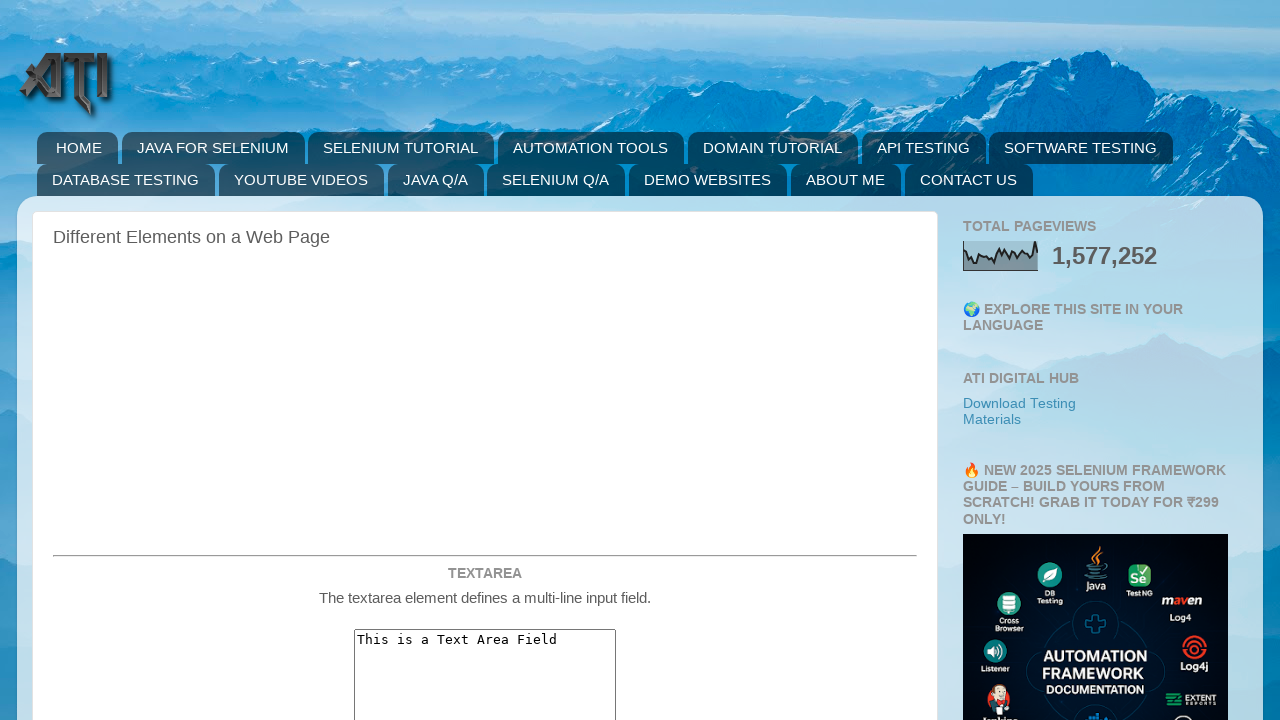

Clicked button to trigger alert at (485, 360) on input[value='Click Me!']
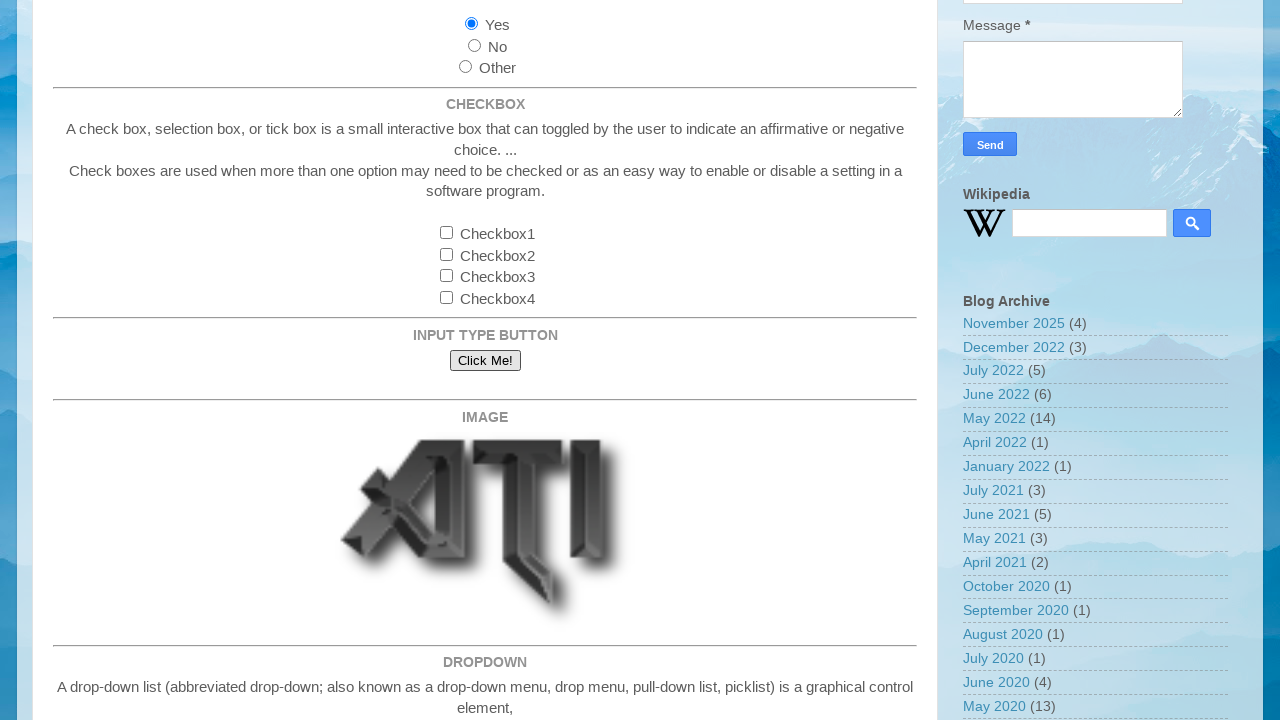

Pressed Enter to dismiss alert
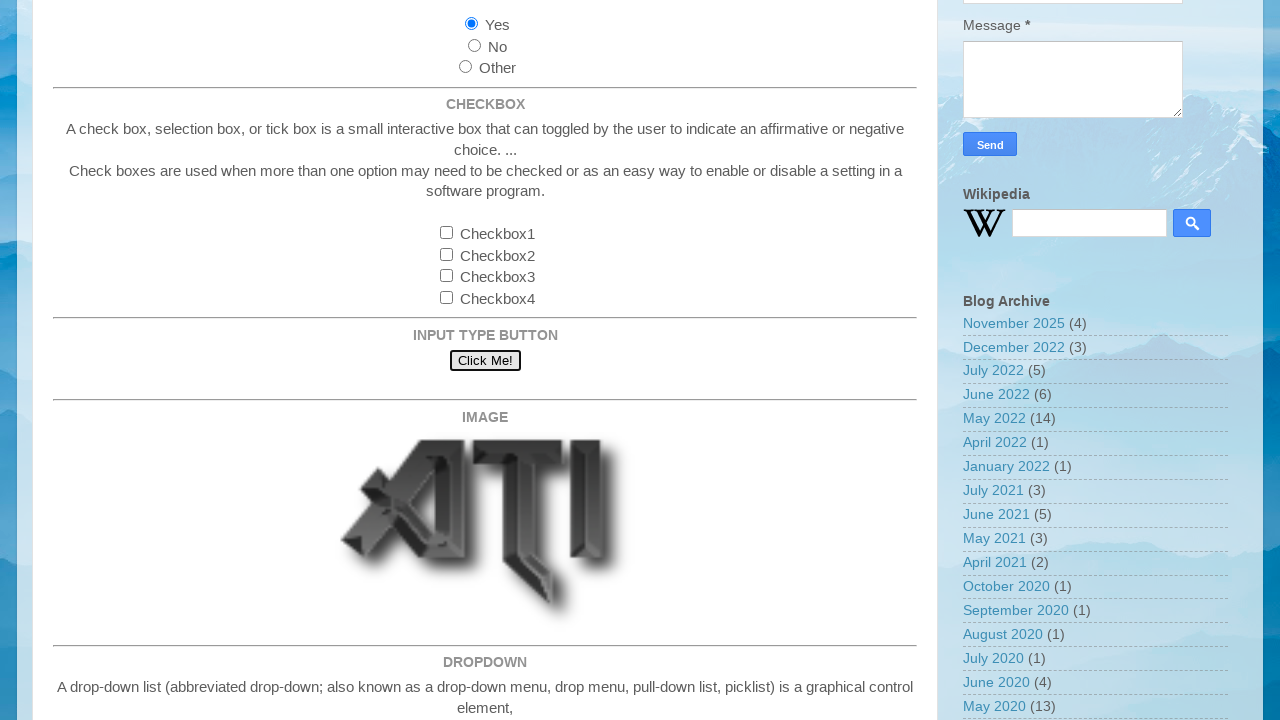

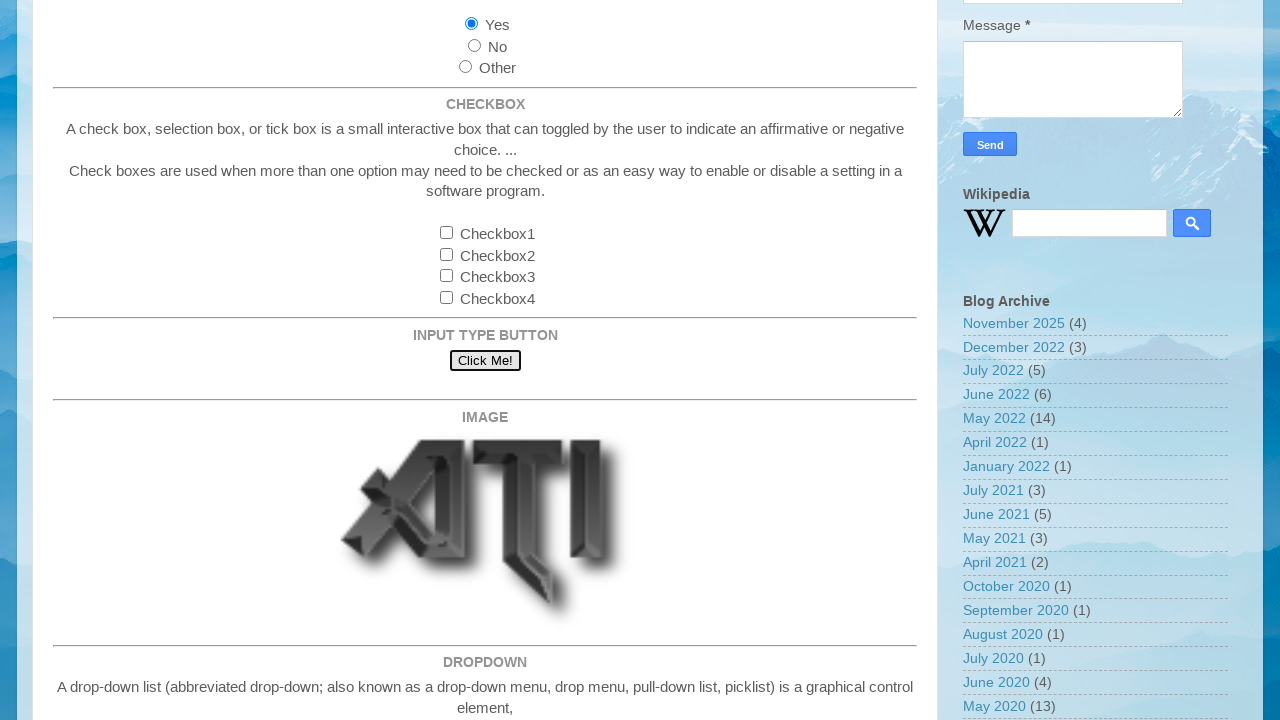